Navigates to CRM Pro website and waits for the page title to contain "Free CRM" to verify the page has loaded correctly

Starting URL: https://classic.crmpro.com

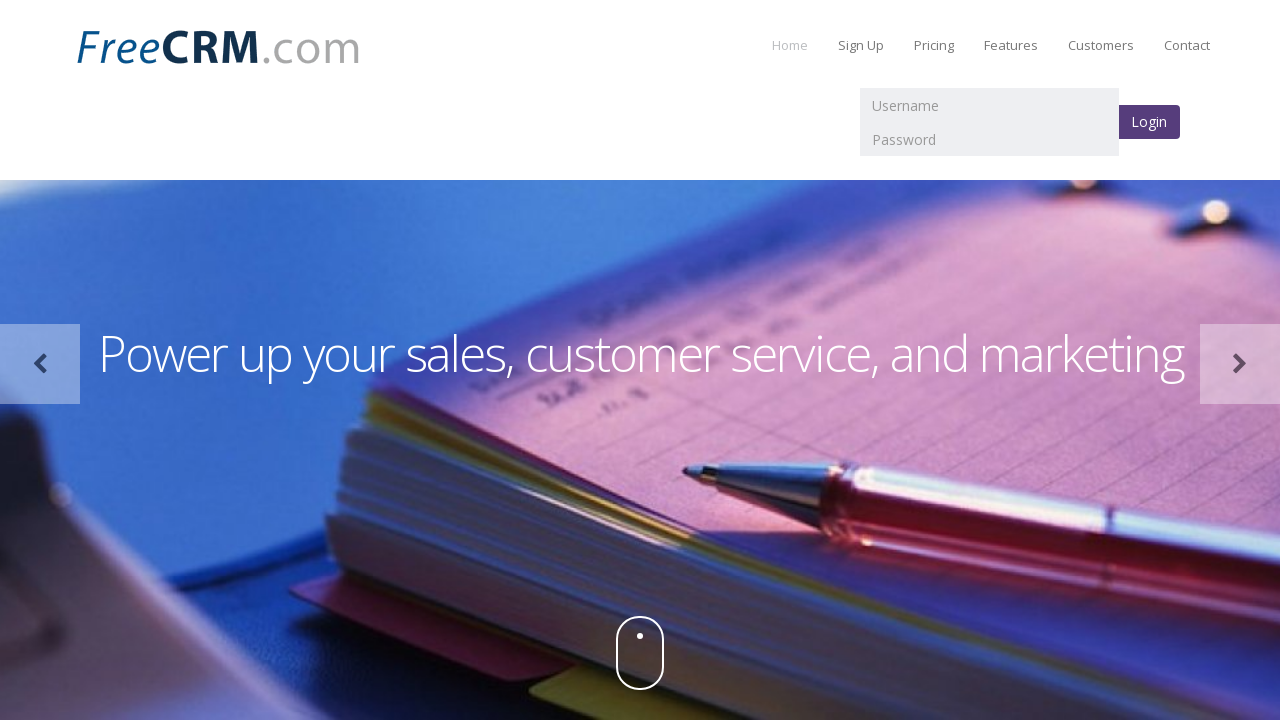

Navigated to https://classic.crmpro.com
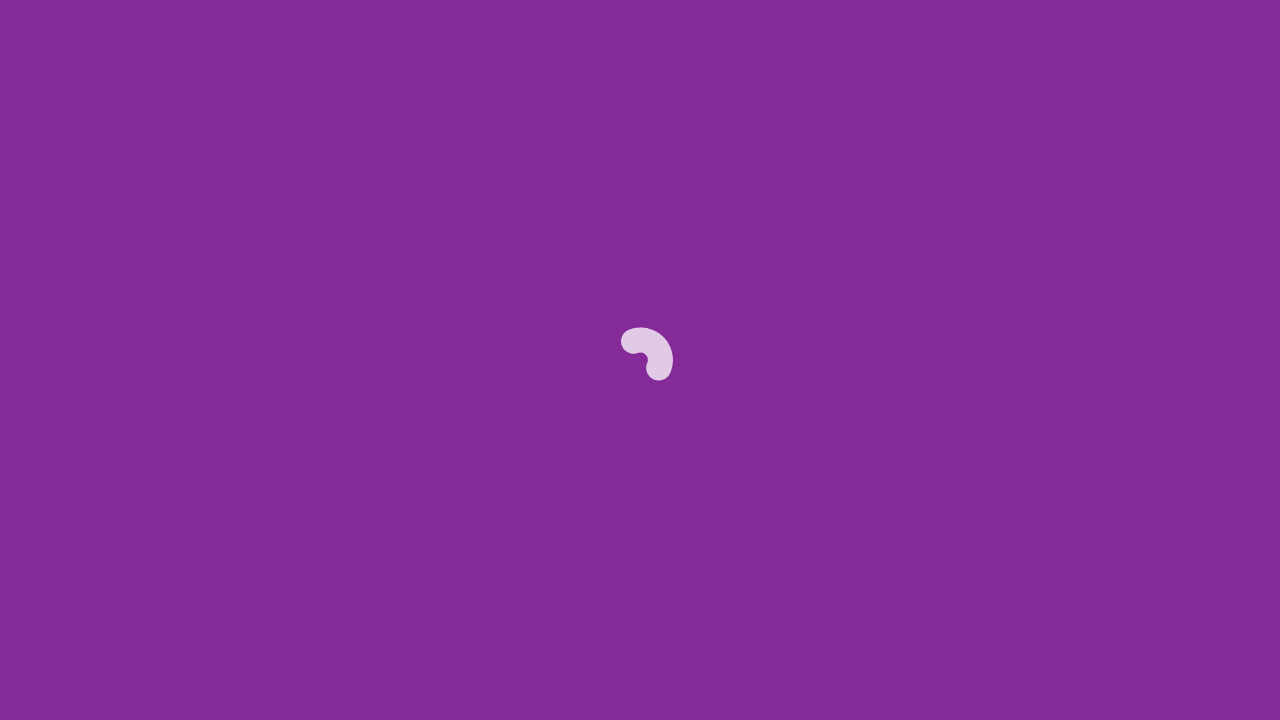

Page title changed to contain 'Free CRM'
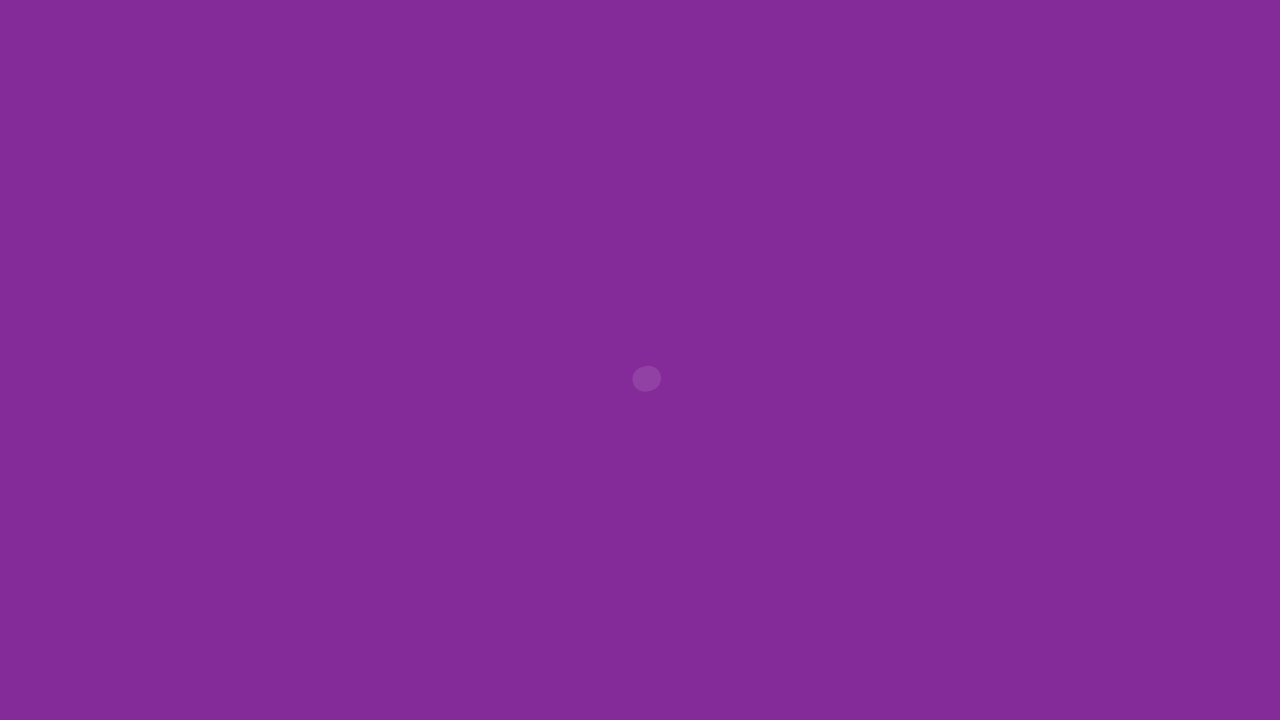

Retrieved page title: Free CRM software for customer relationship management, sales, and support.
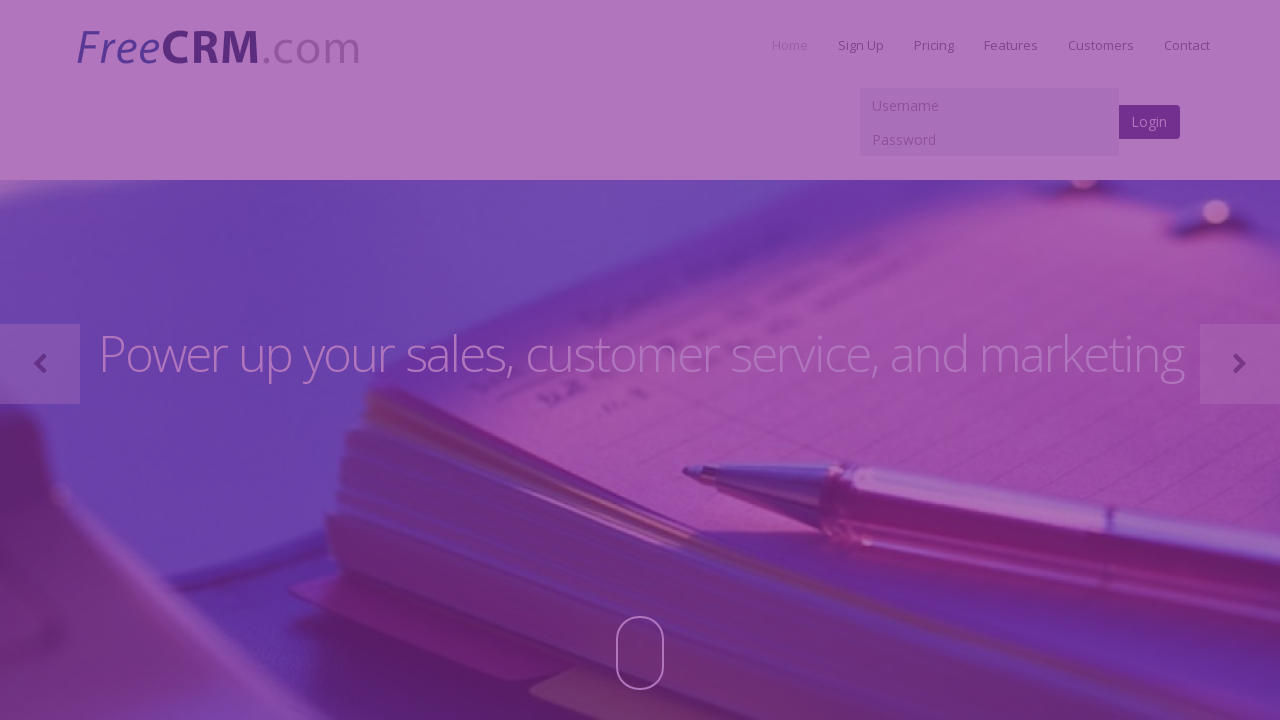

Verified page title contains 'Free CRM': Free CRM software for customer relationship management, sales, and support.
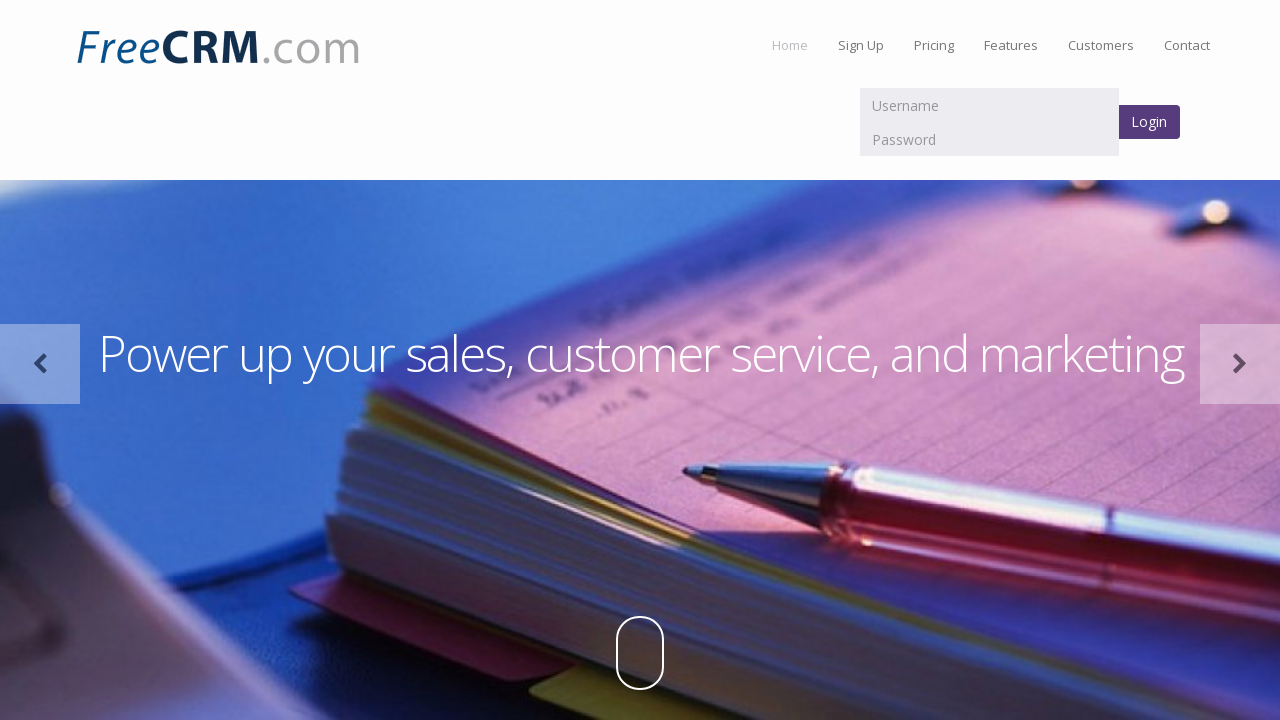

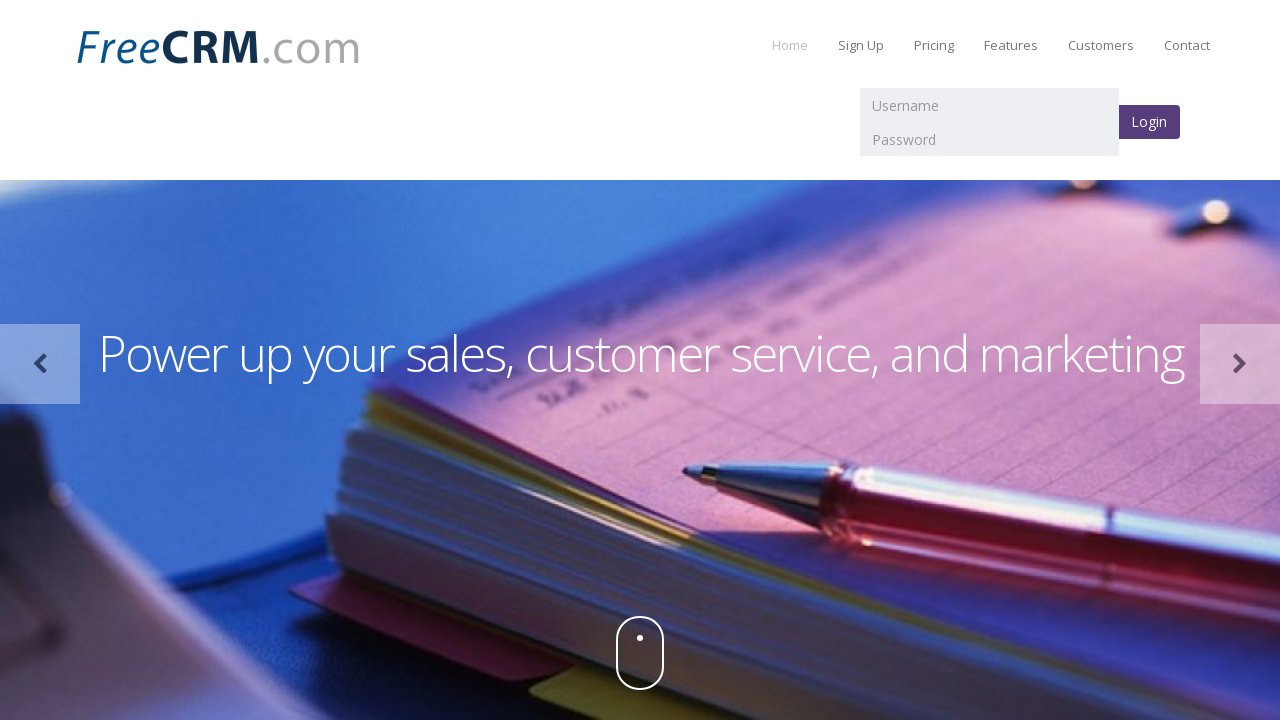